Tests the datepicker by opening the calendar, navigating to a past month using the Prev button multiple times, selecting a random day, and verifying the date value is correctly set in the input field.

Starting URL: https://jqueryui.com/datepicker/

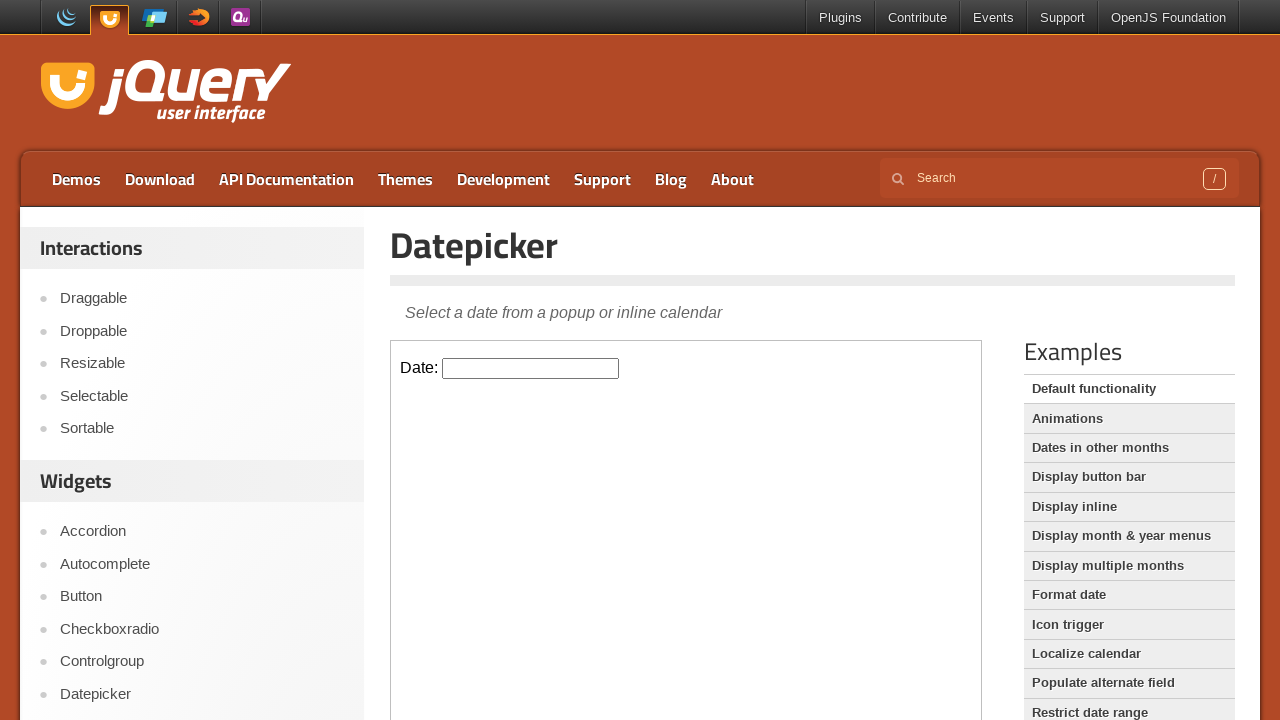

Clicked on the date input field to open datepicker at (531, 368) on .demo-frame >> internal:control=enter-frame >> #datepicker
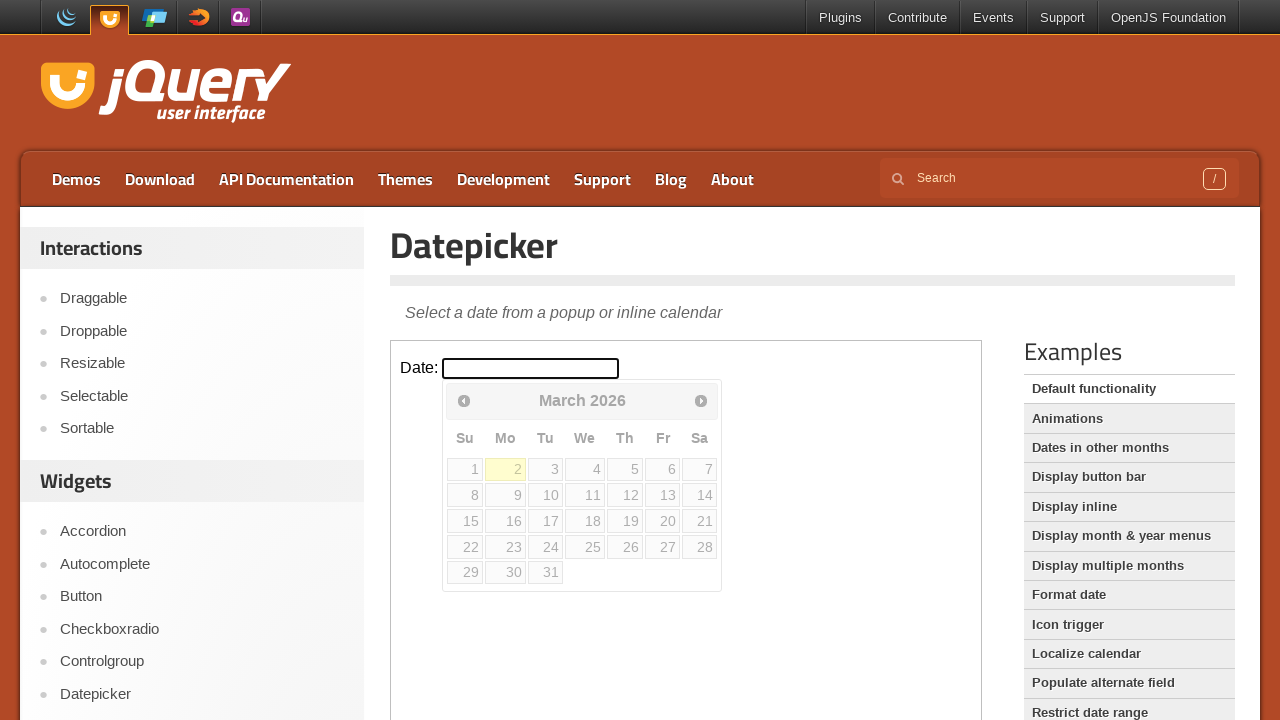

Datepicker calendar is now visible
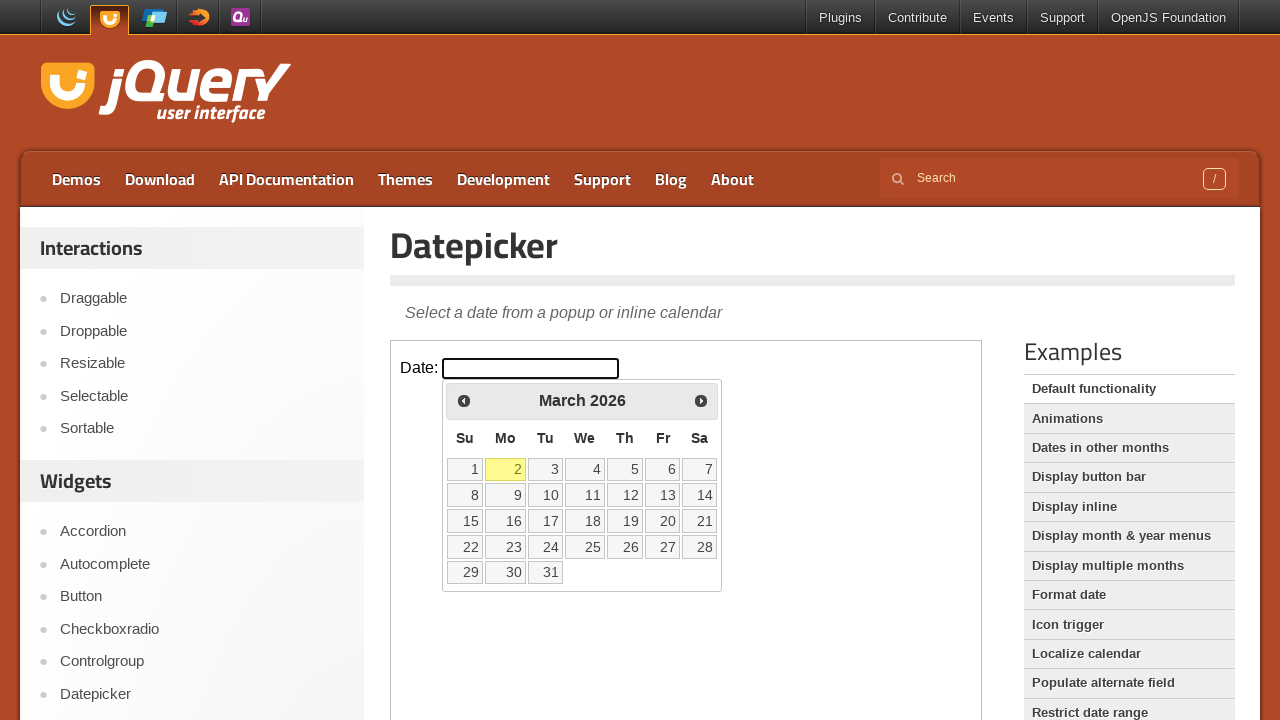

Clicked Prev button to navigate to previous month (iteration 1/5) at (464, 400) on .demo-frame >> internal:control=enter-frame >> [title="Prev"]
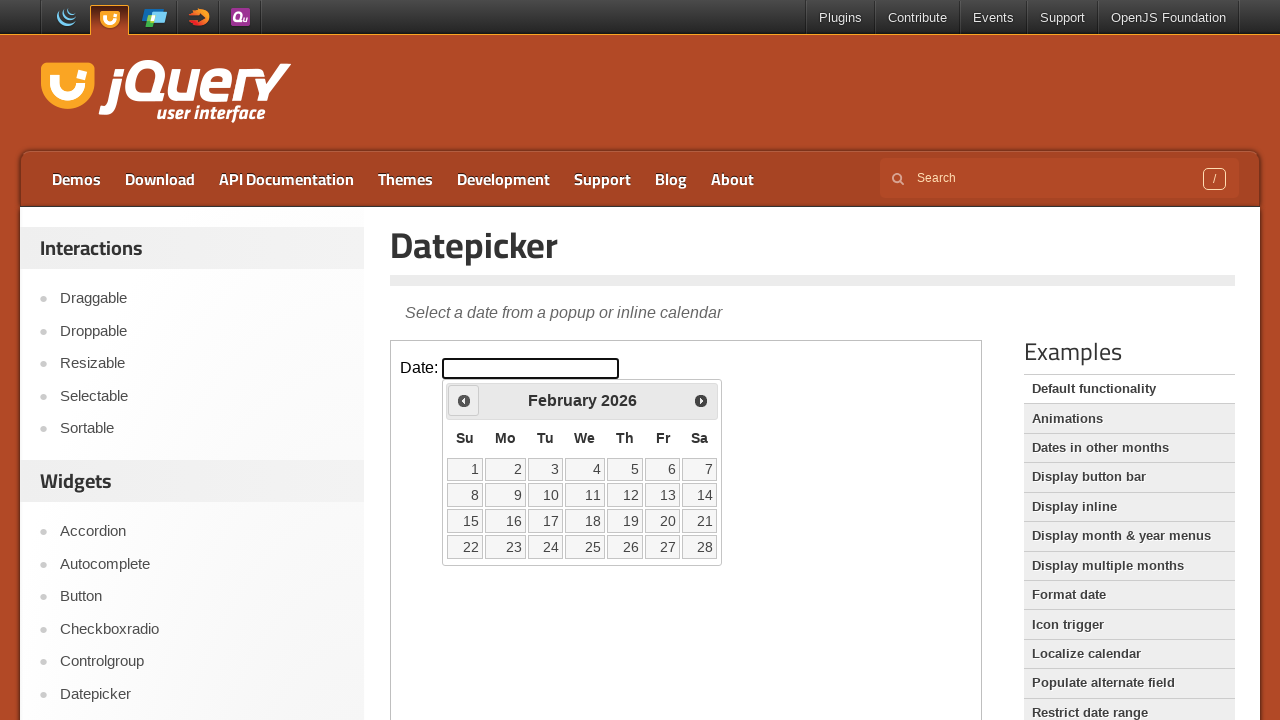

Waited 100ms for calendar to update
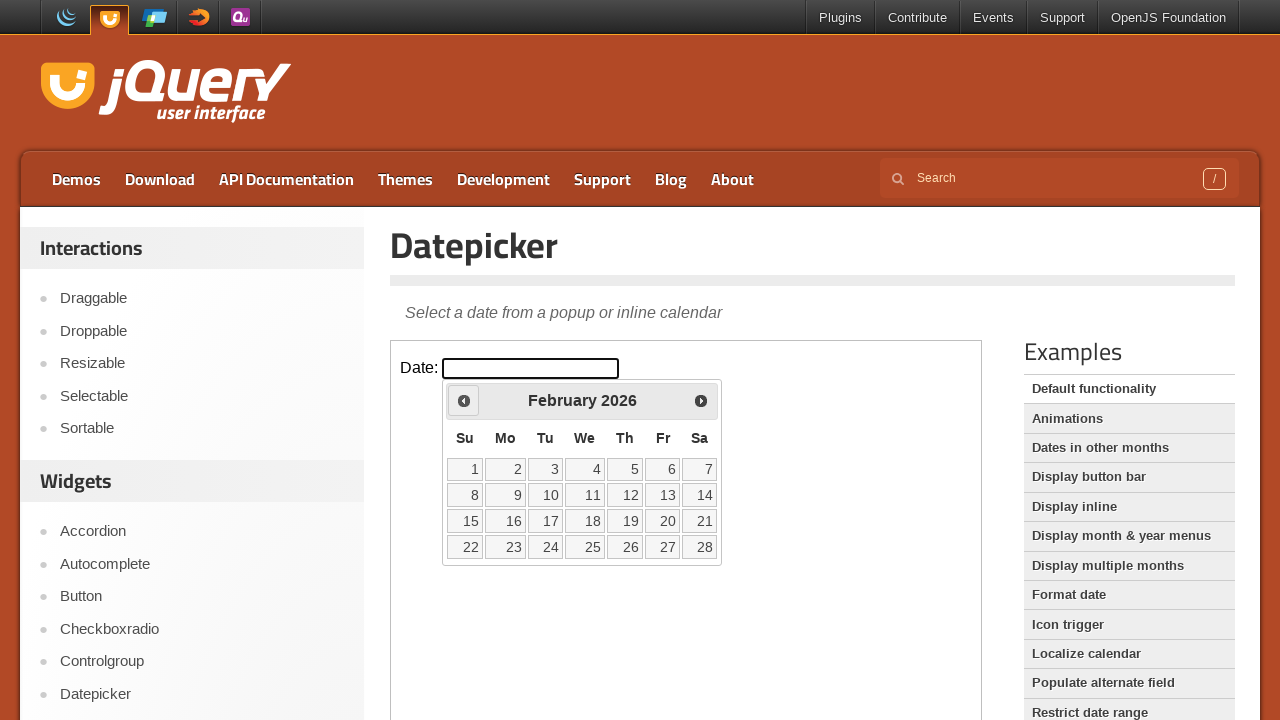

Clicked Prev button to navigate to previous month (iteration 2/5) at (464, 400) on .demo-frame >> internal:control=enter-frame >> [title="Prev"]
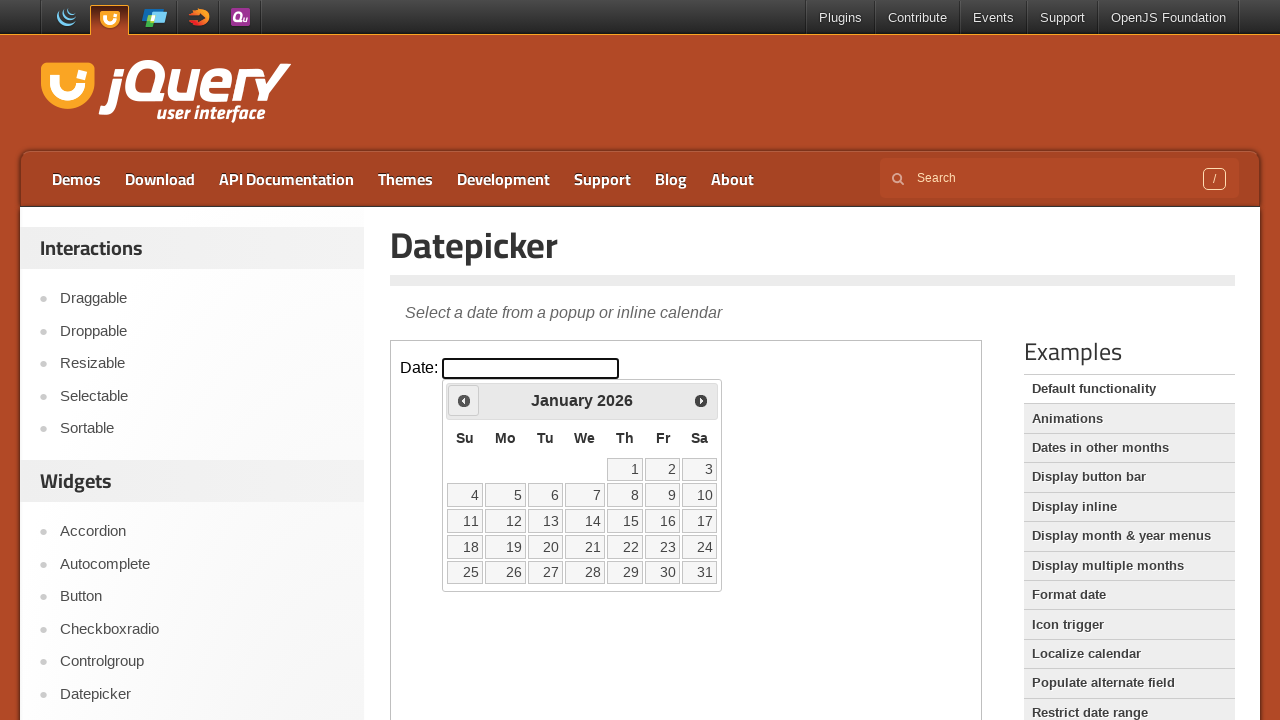

Waited 100ms for calendar to update
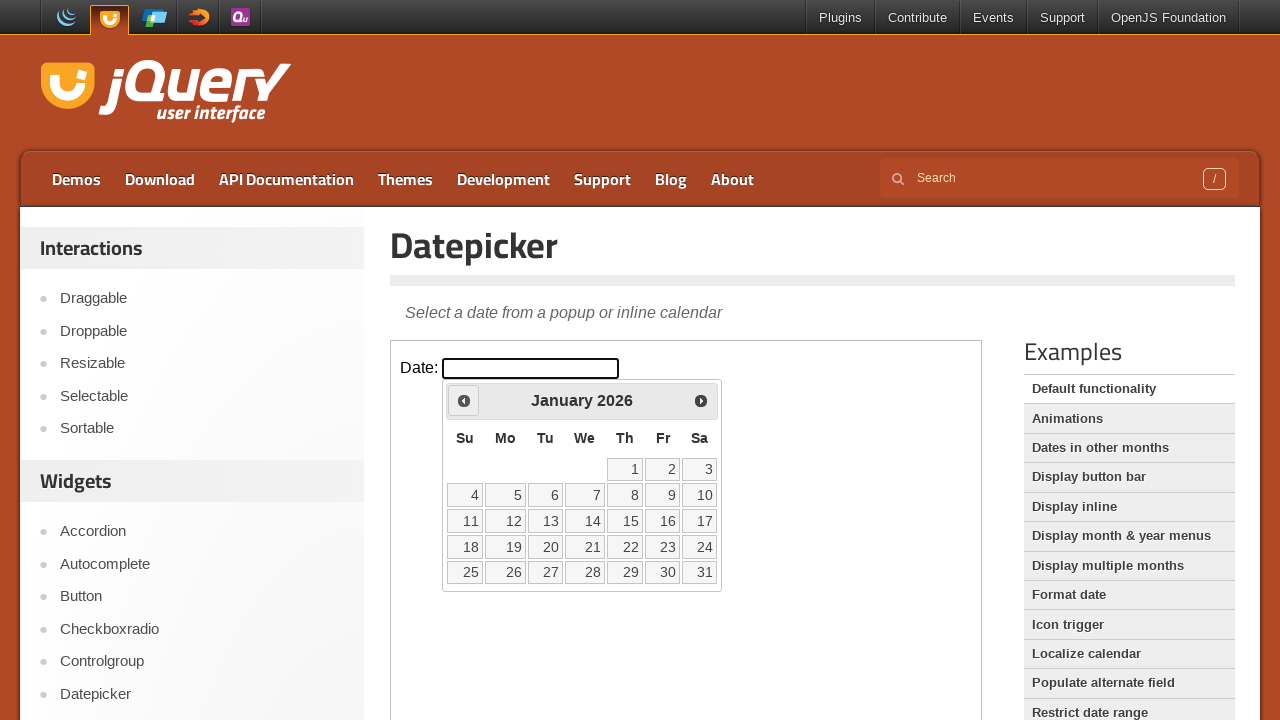

Clicked Prev button to navigate to previous month (iteration 3/5) at (464, 400) on .demo-frame >> internal:control=enter-frame >> [title="Prev"]
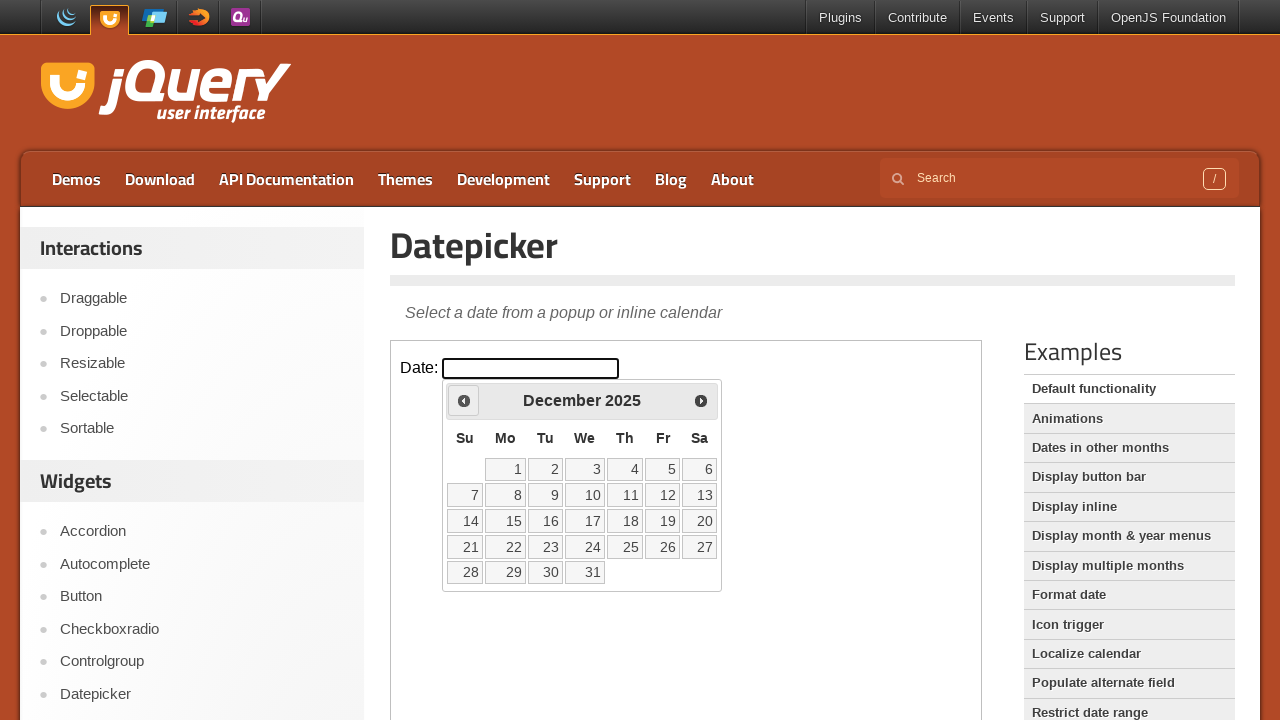

Waited 100ms for calendar to update
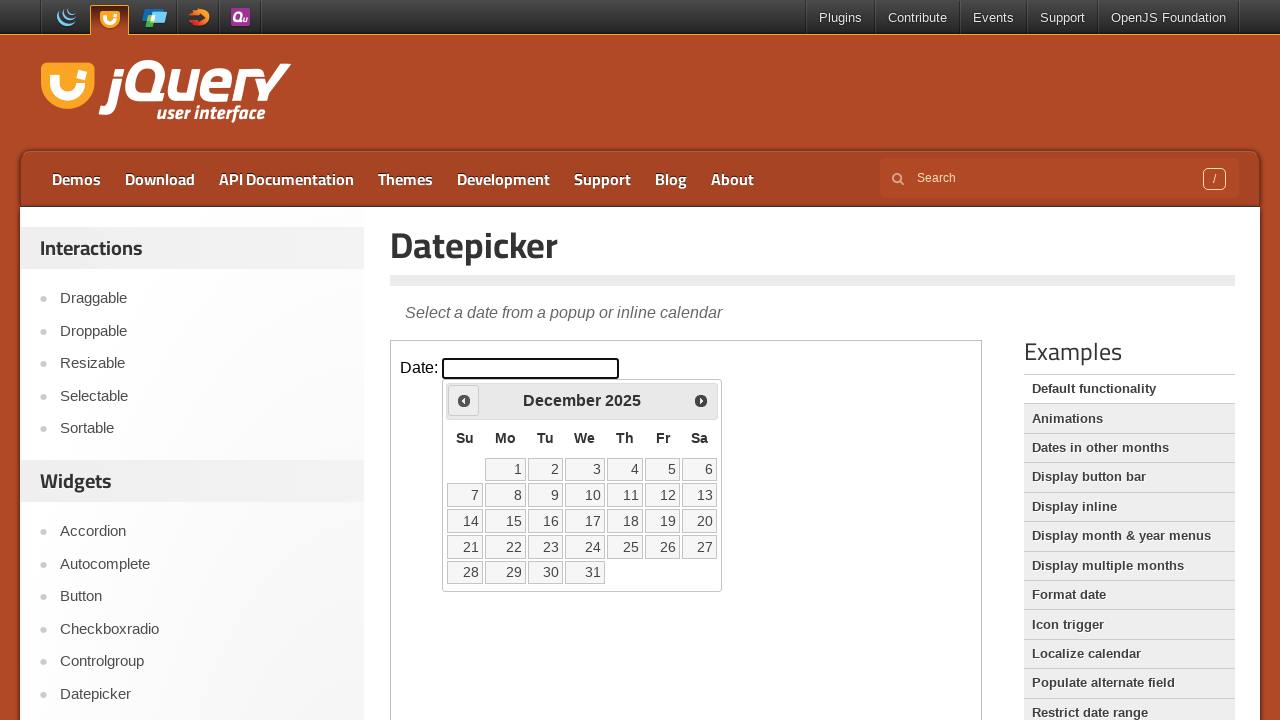

Clicked Prev button to navigate to previous month (iteration 4/5) at (464, 400) on .demo-frame >> internal:control=enter-frame >> [title="Prev"]
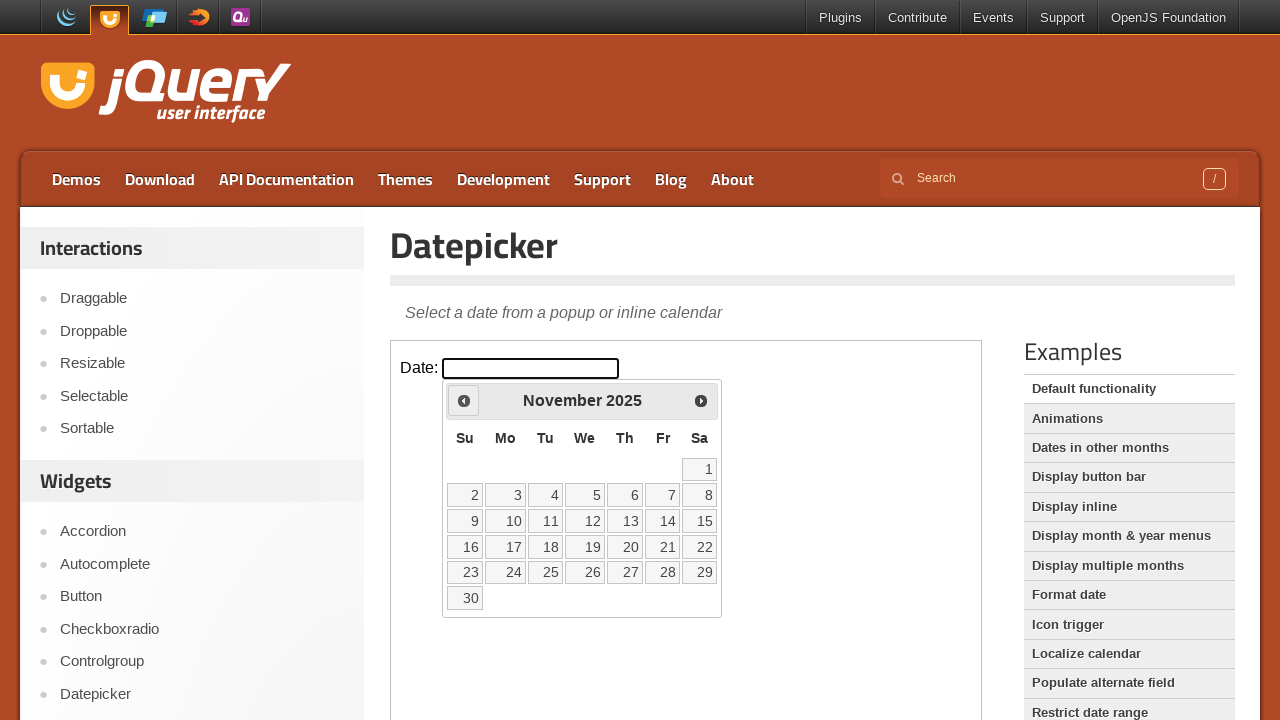

Waited 100ms for calendar to update
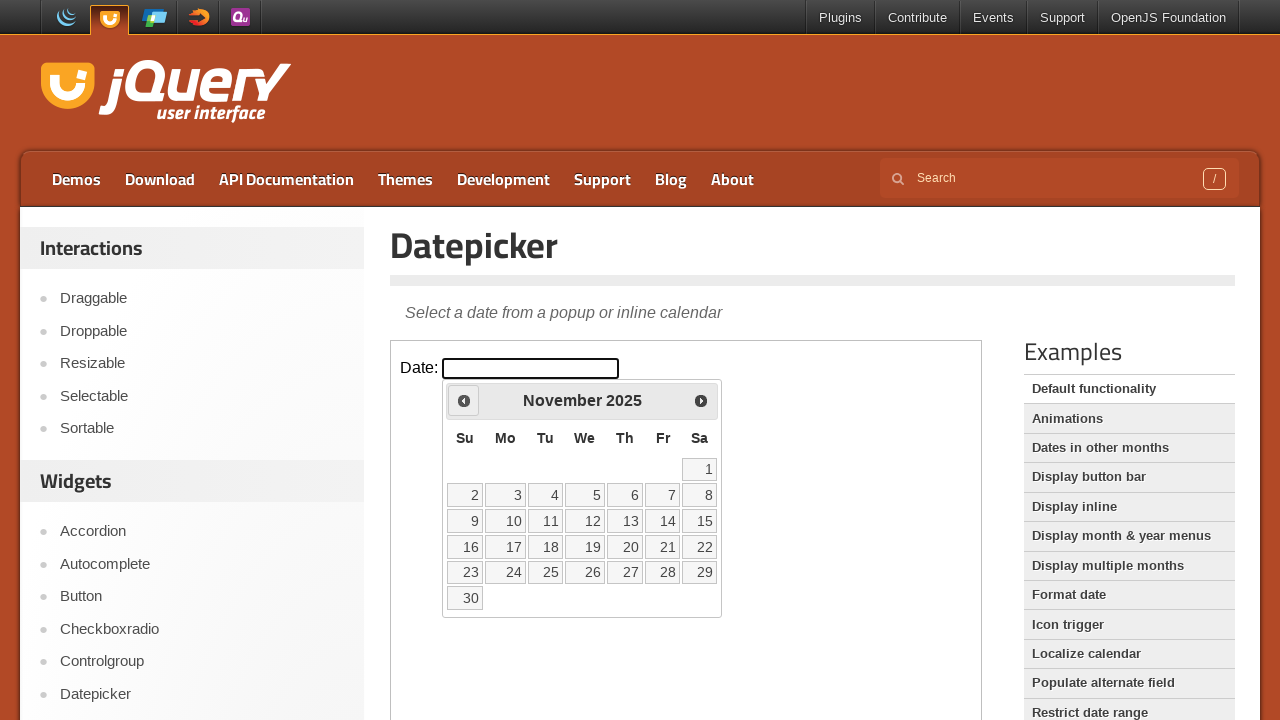

Clicked Prev button to navigate to previous month (iteration 5/5) at (464, 400) on .demo-frame >> internal:control=enter-frame >> [title="Prev"]
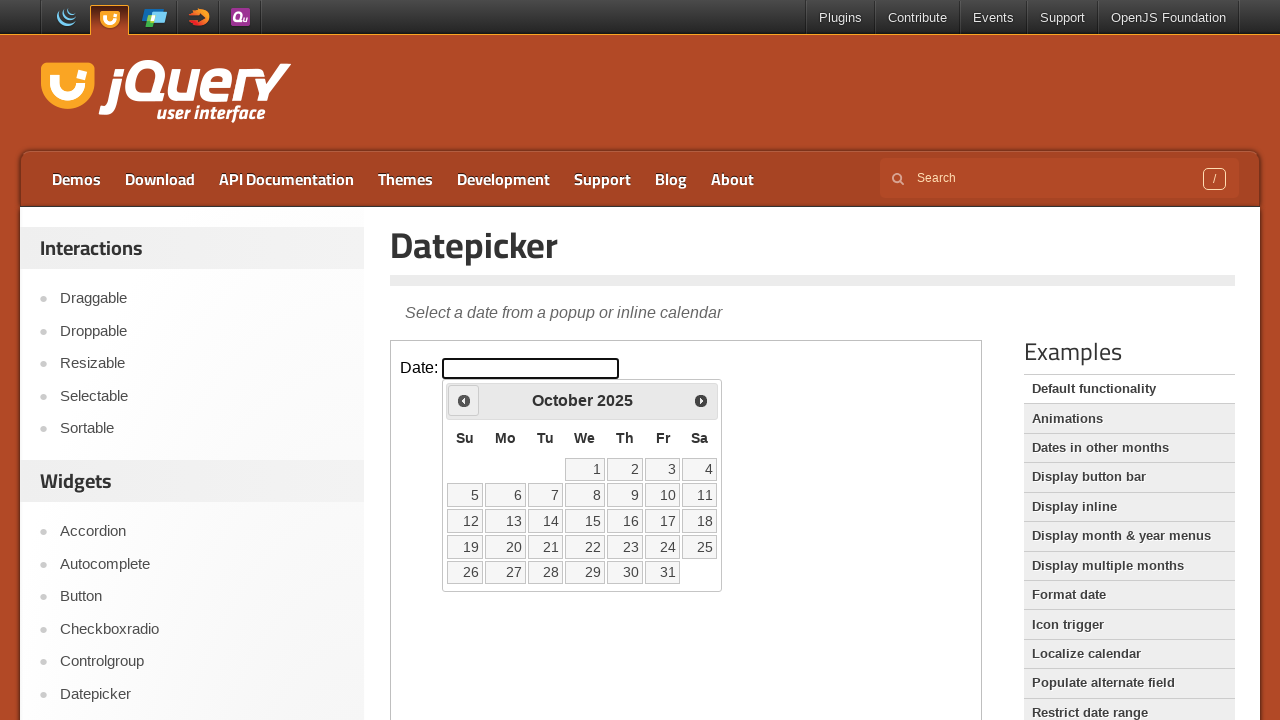

Waited 100ms for calendar to update
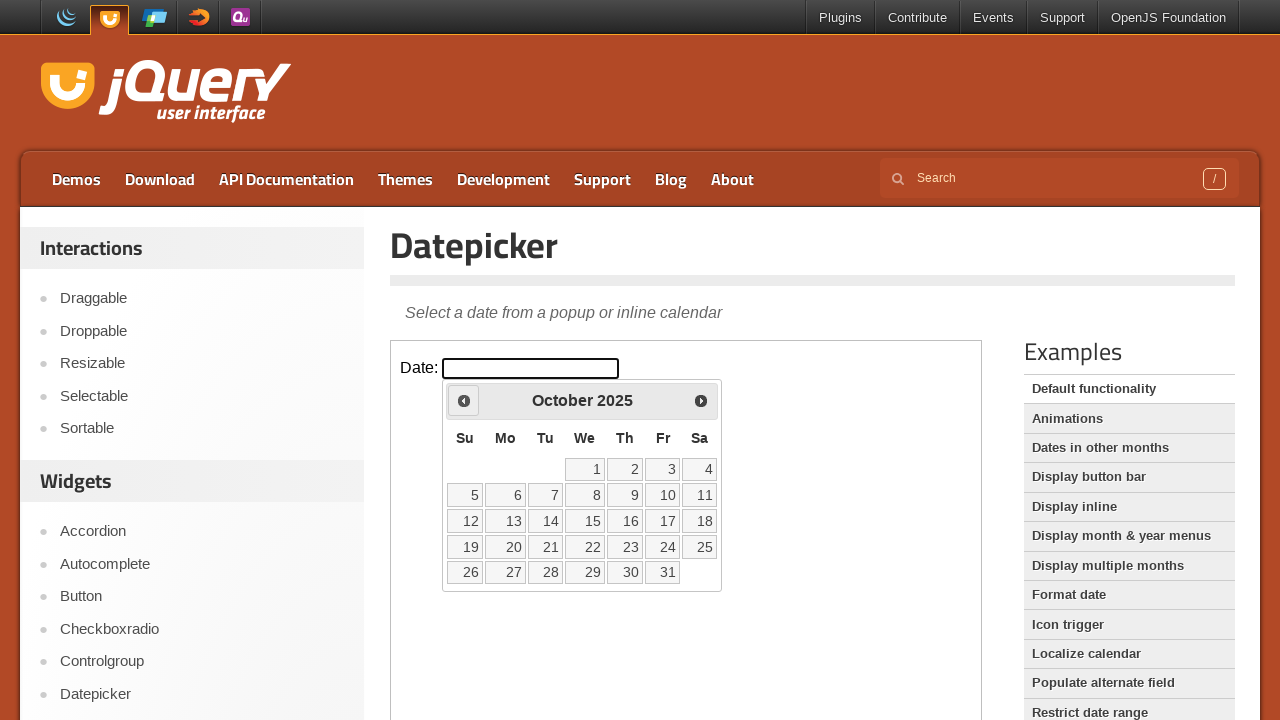

Retrieved current month from datepicker: October
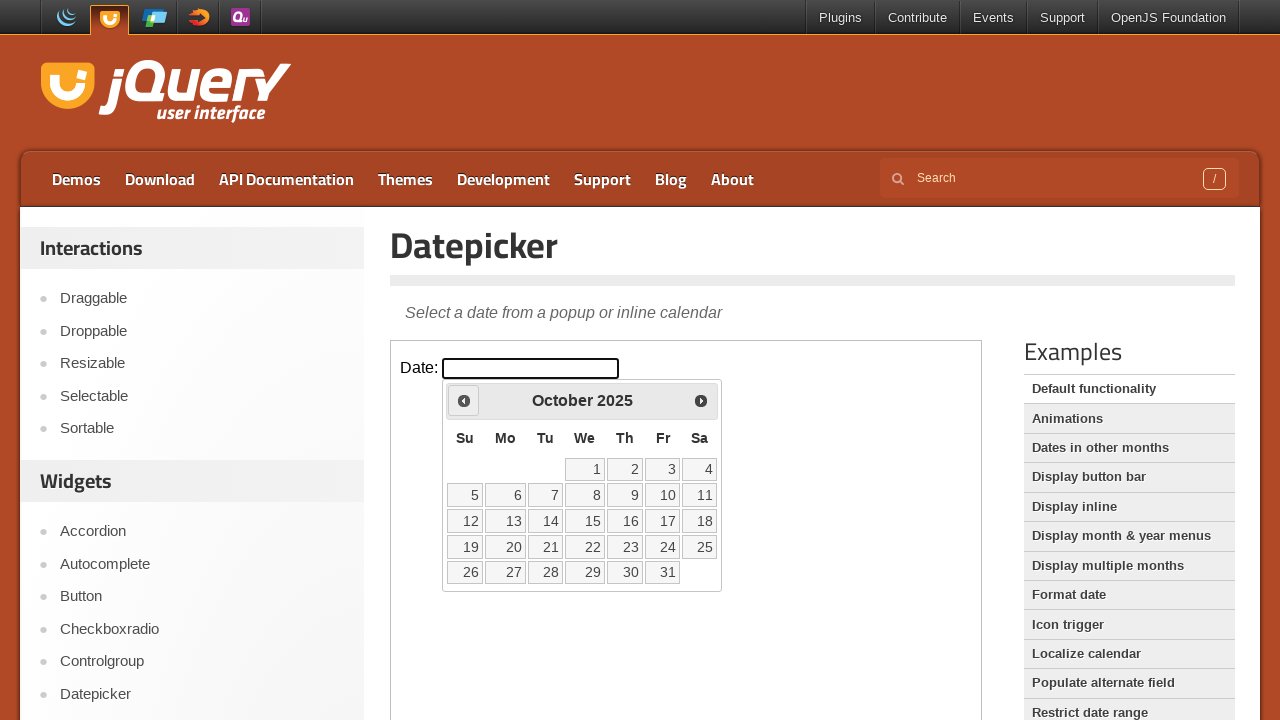

Retrieved current year from datepicker: 2025
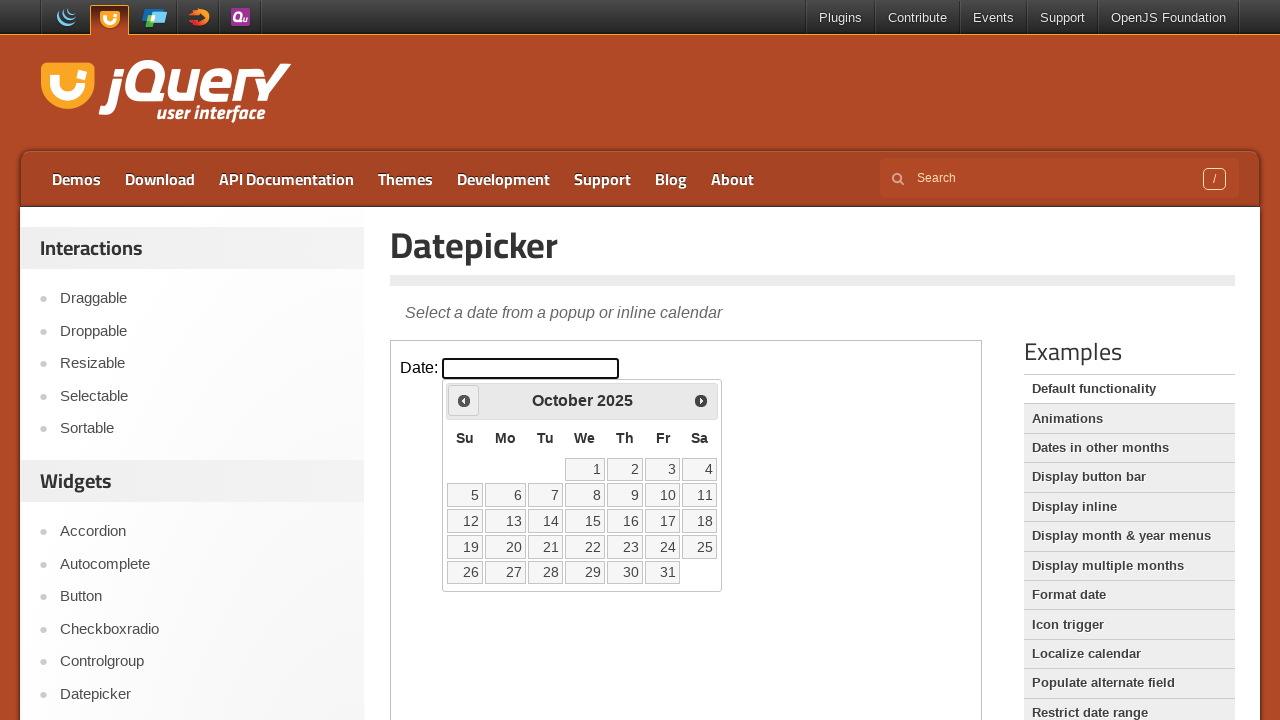

Selected random day from available days in the month: 9
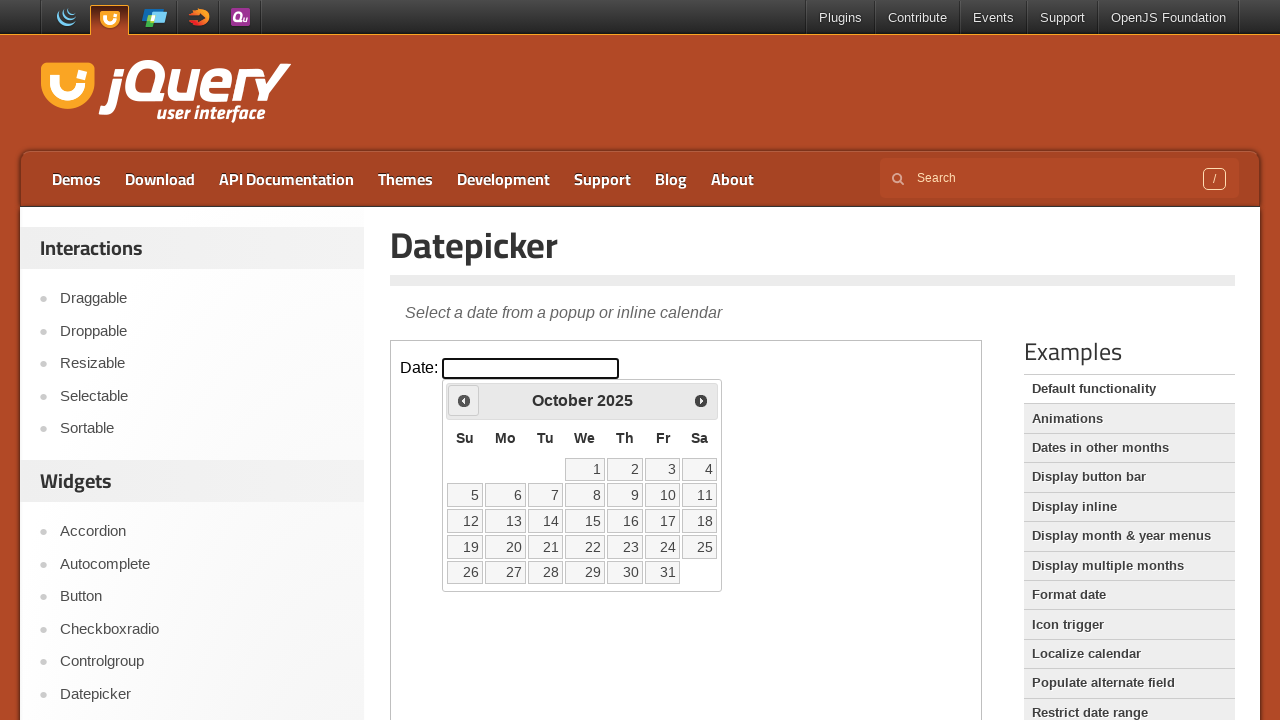

Clicked on day 9 to select the date at (625, 495) on .demo-frame >> internal:control=enter-frame >> td[data-handler="selectDay"]:not(
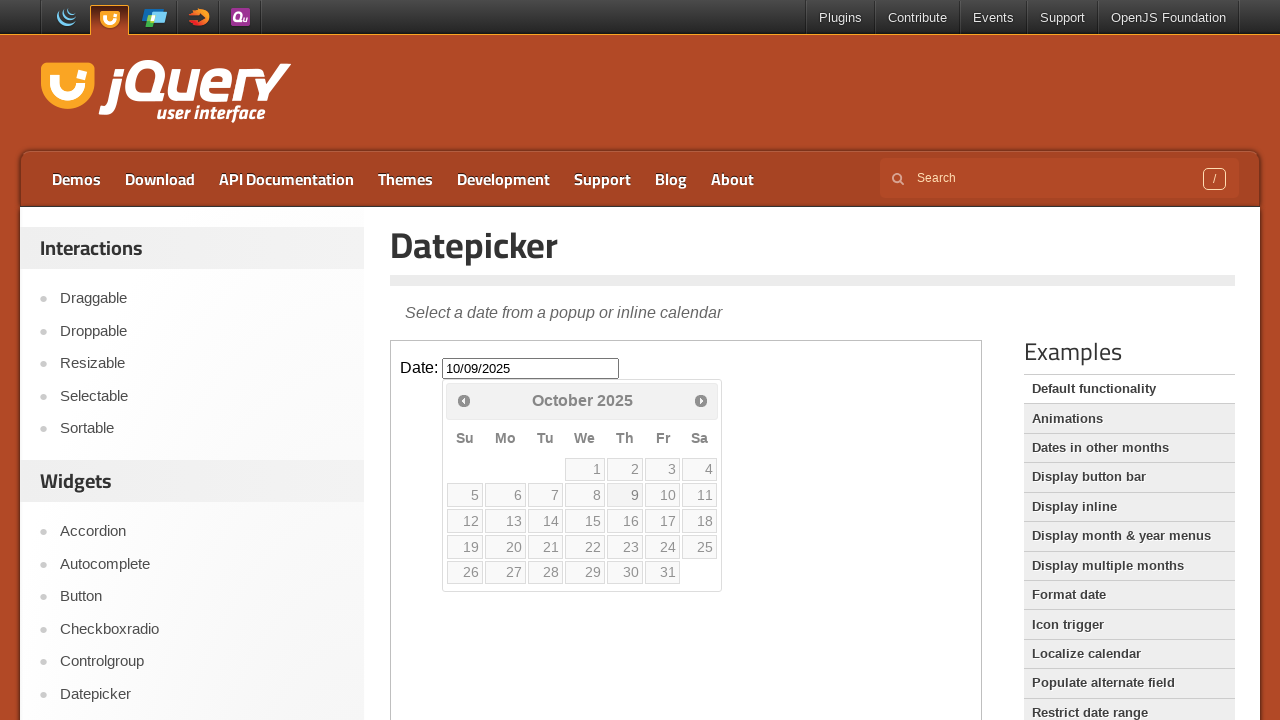

Built expected date string: 10/09/2025
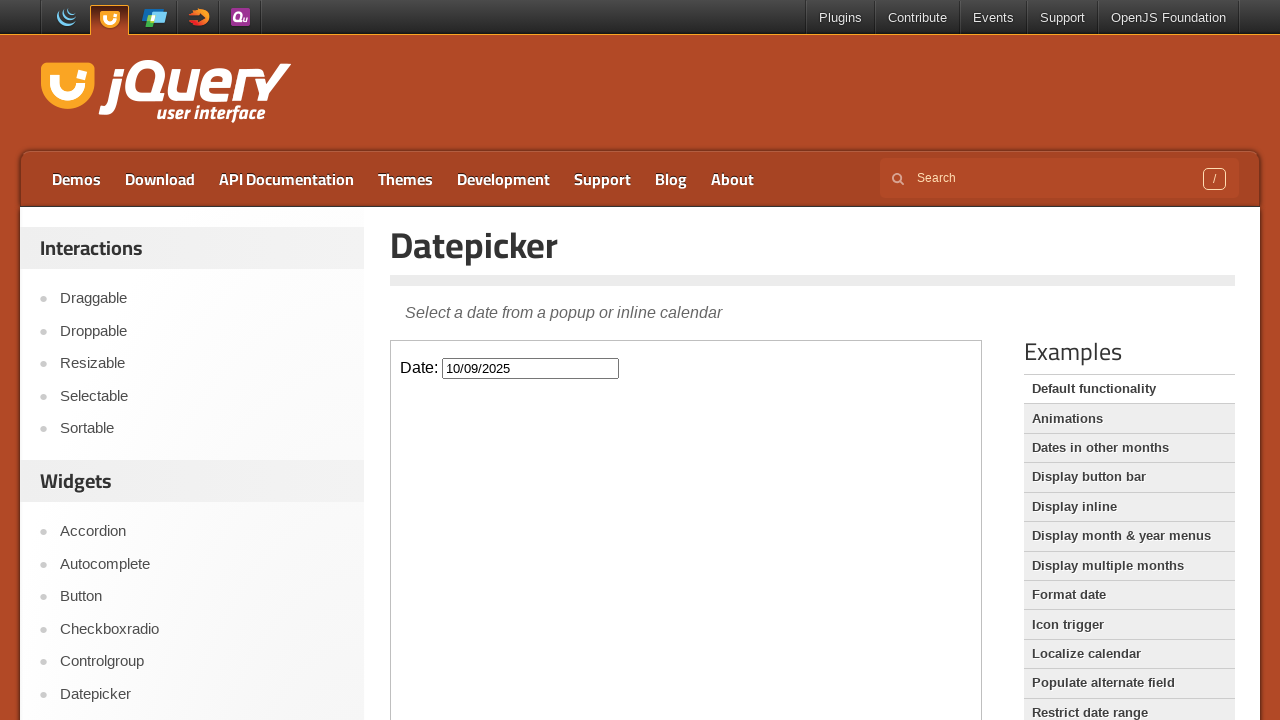

Verified that date input contains the correct value: 10/09/2025
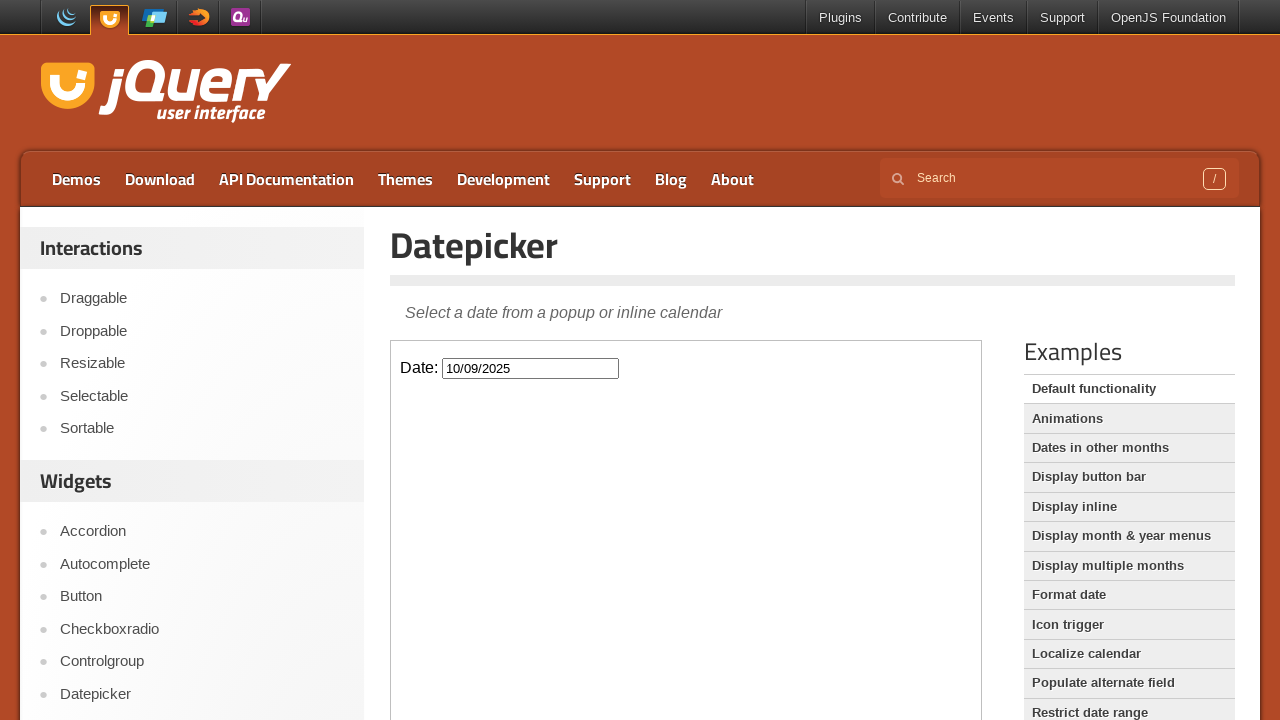

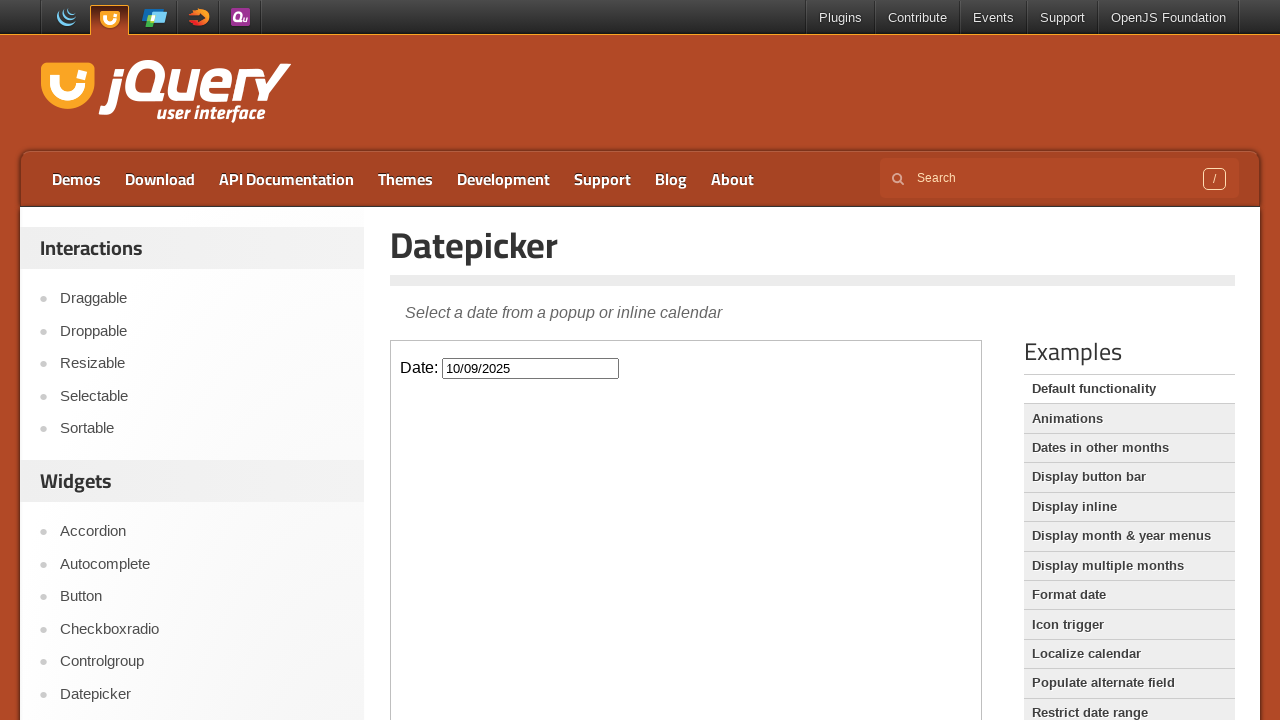